Navigates to a Selenium course content page, clicks on a collapsible section to expand it, scrolls down using keyboard, performs a right-click context menu action, and navigates through the menu.

Starting URL: http://greenstech.in/selenium-course-content.html

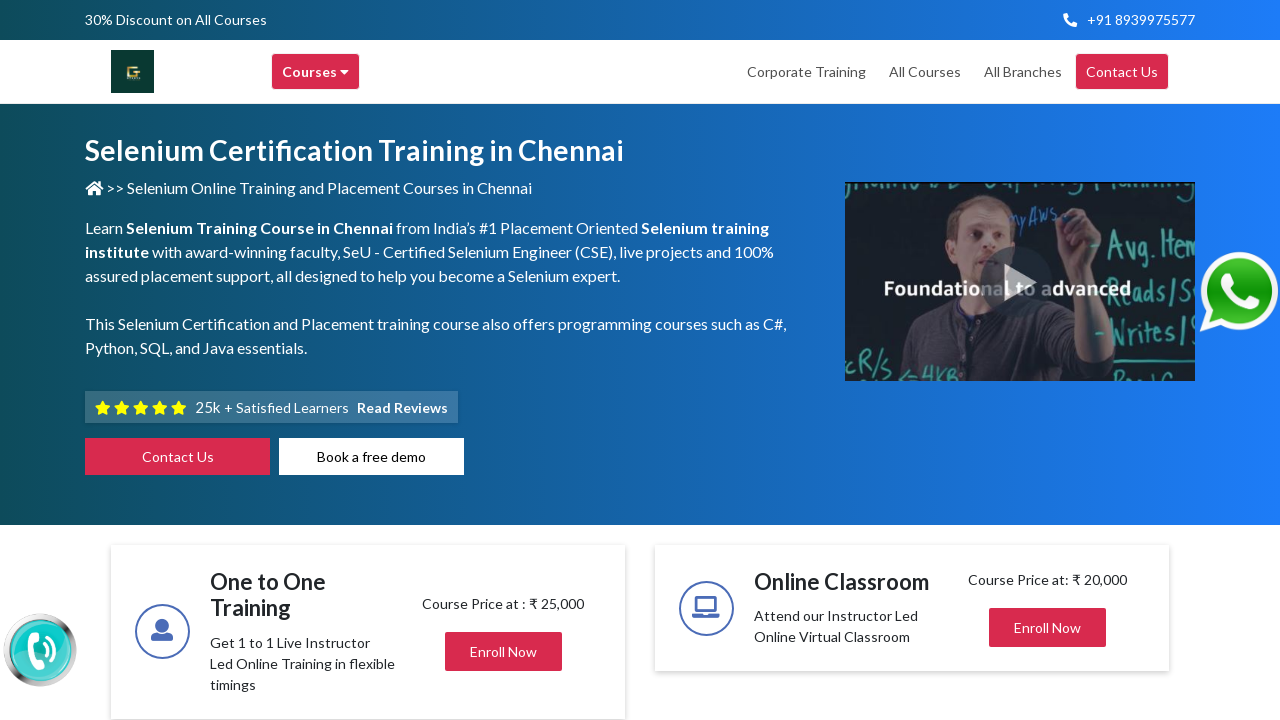

Clicked on collapsible section to expand it at (1048, 360) on div[data-target='#collapse201']
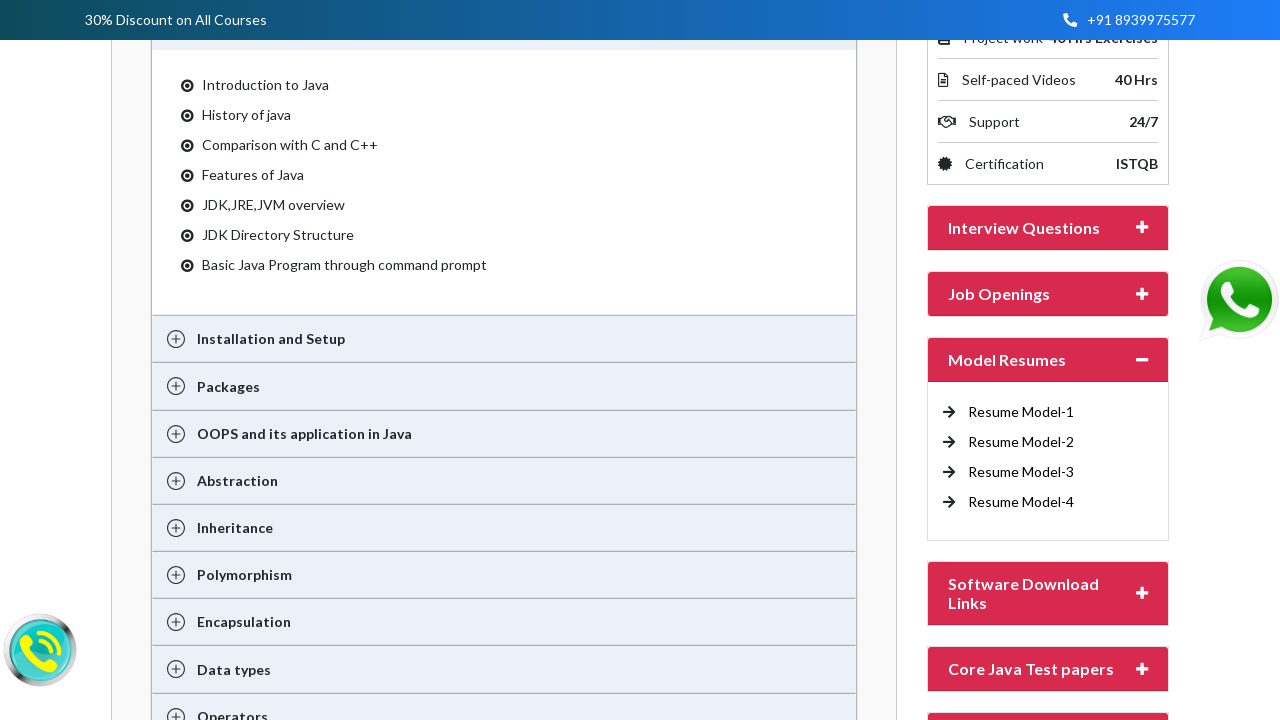

Pressed ArrowDown key to scroll down (iteration 1/4)
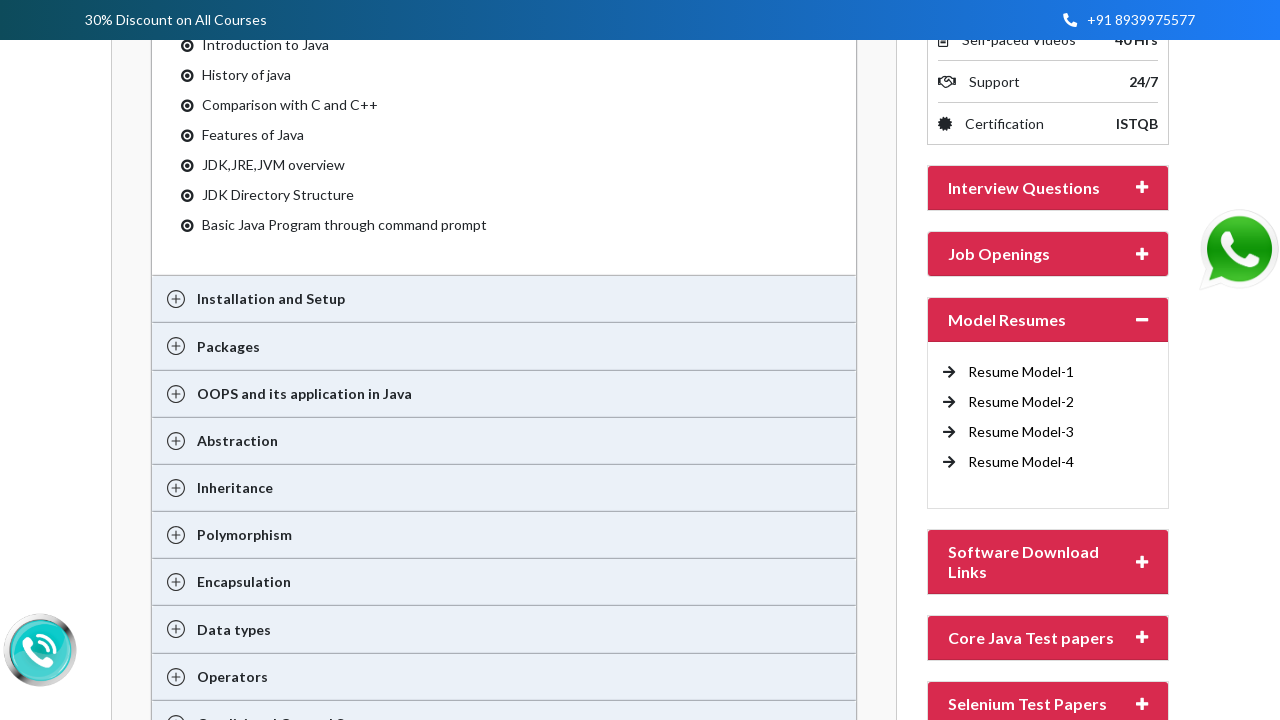

Pressed ArrowDown key to scroll down (iteration 2/4)
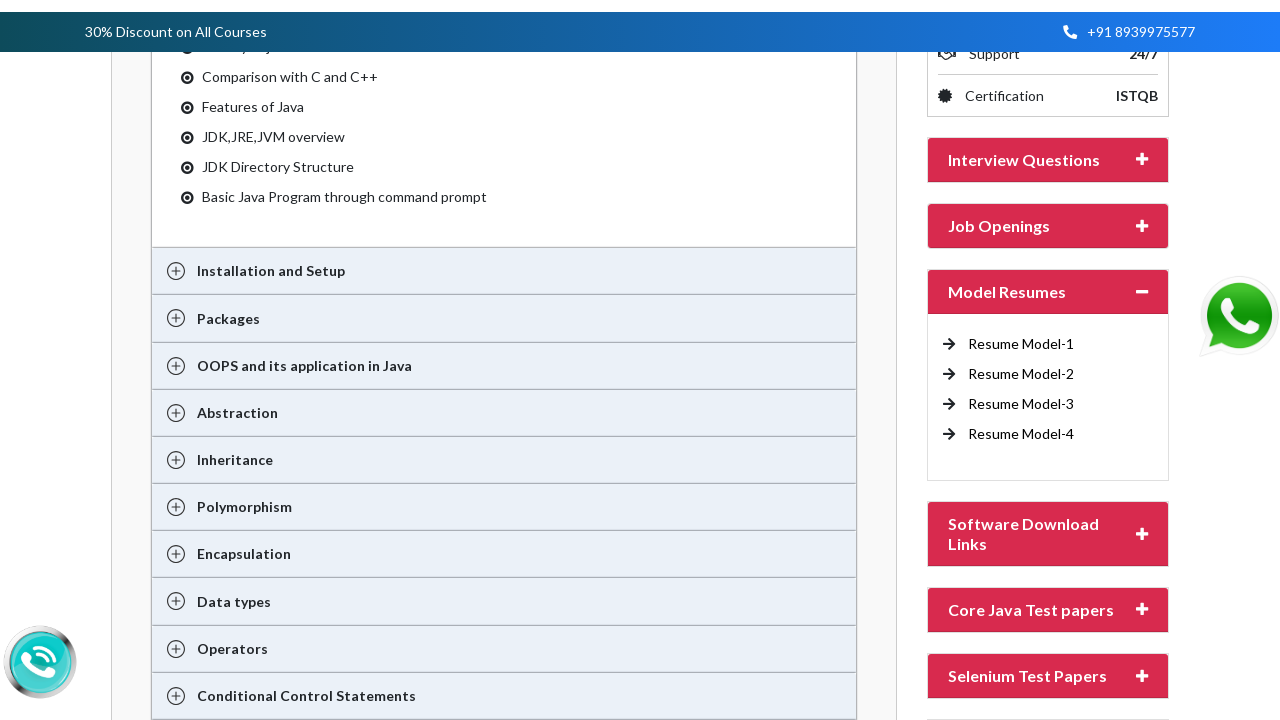

Pressed ArrowDown key to scroll down (iteration 3/4)
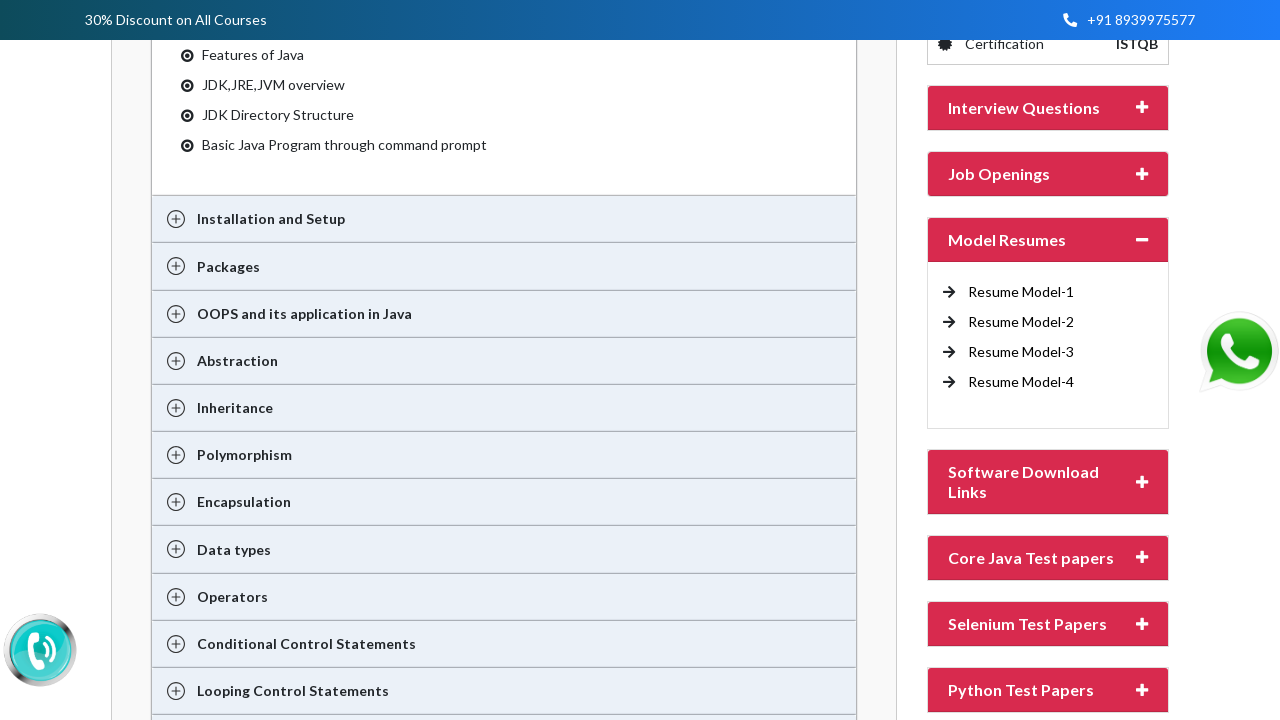

Pressed ArrowDown key to scroll down (iteration 4/4)
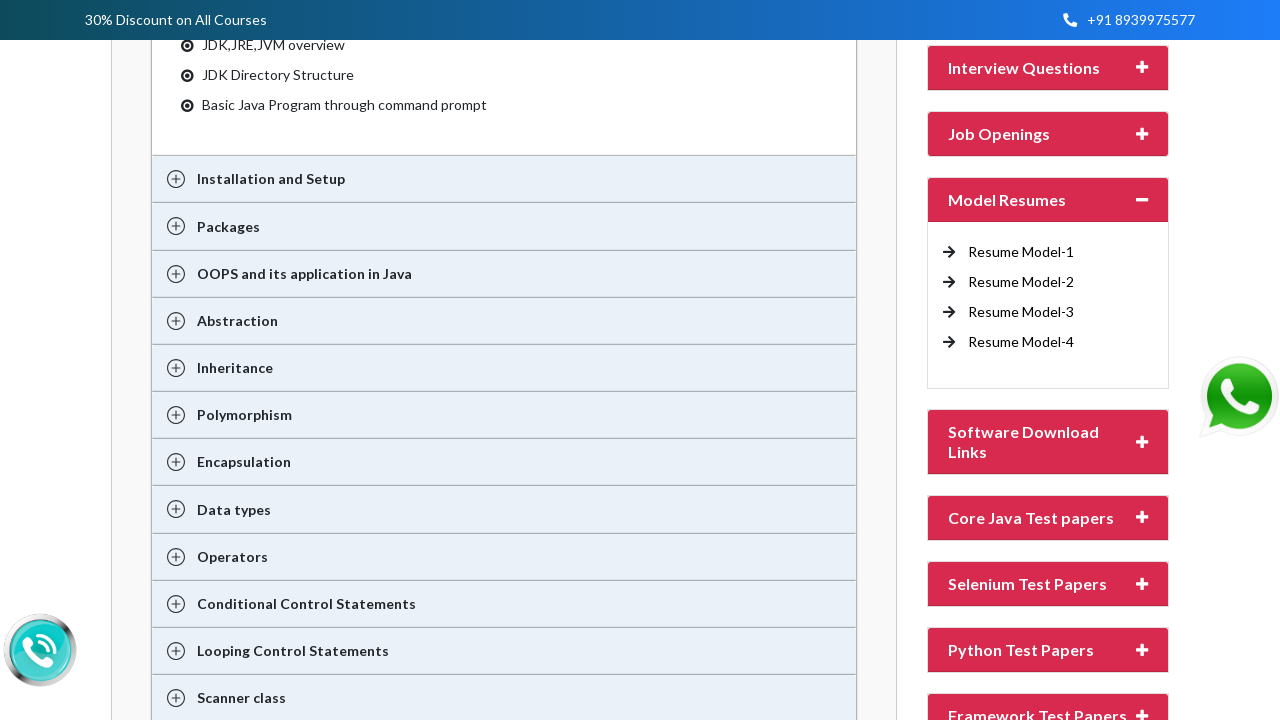

Right-clicked on page body to open context menu at (640, 360) on body
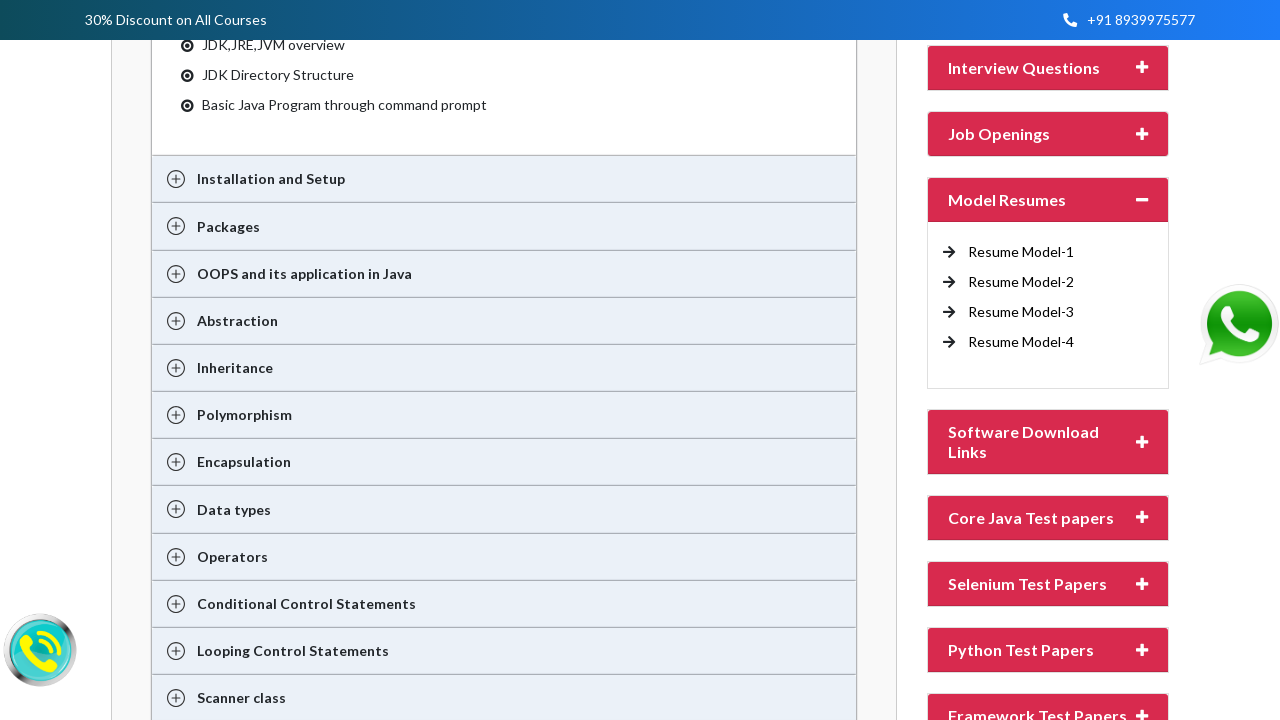

Pressed ArrowDown key to navigate context menu (iteration 1/3)
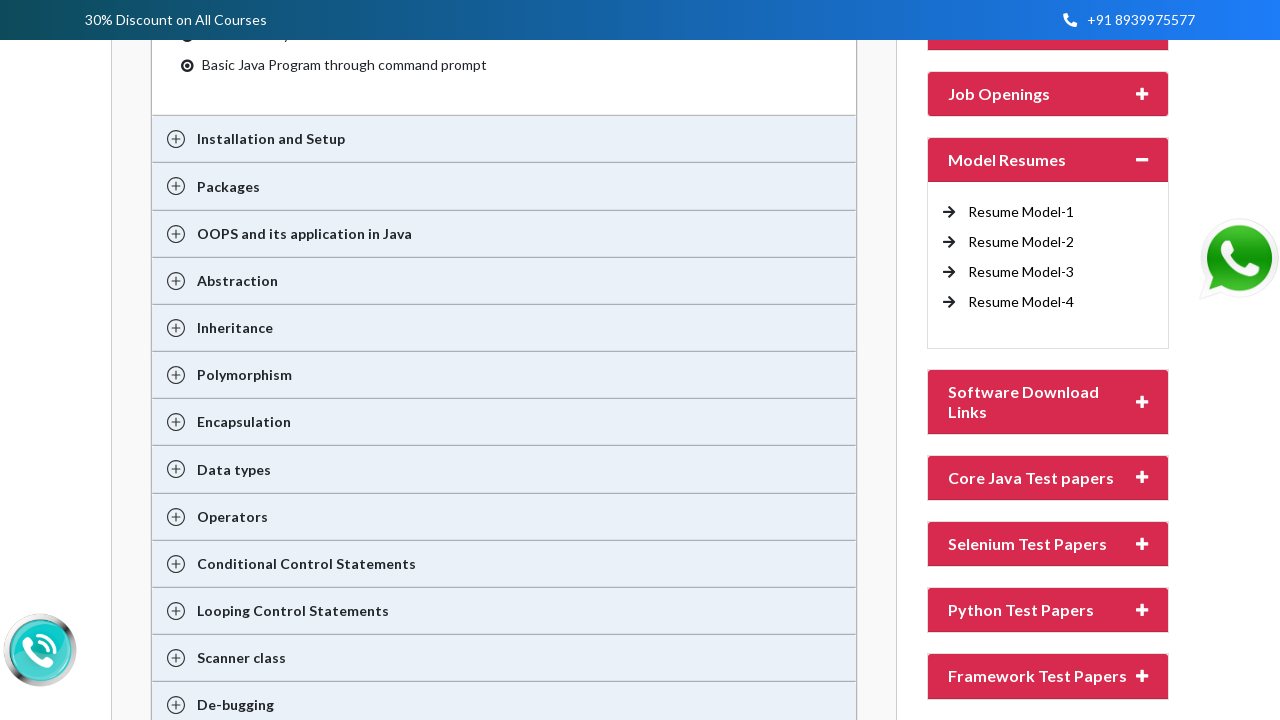

Pressed ArrowDown key to navigate context menu (iteration 2/3)
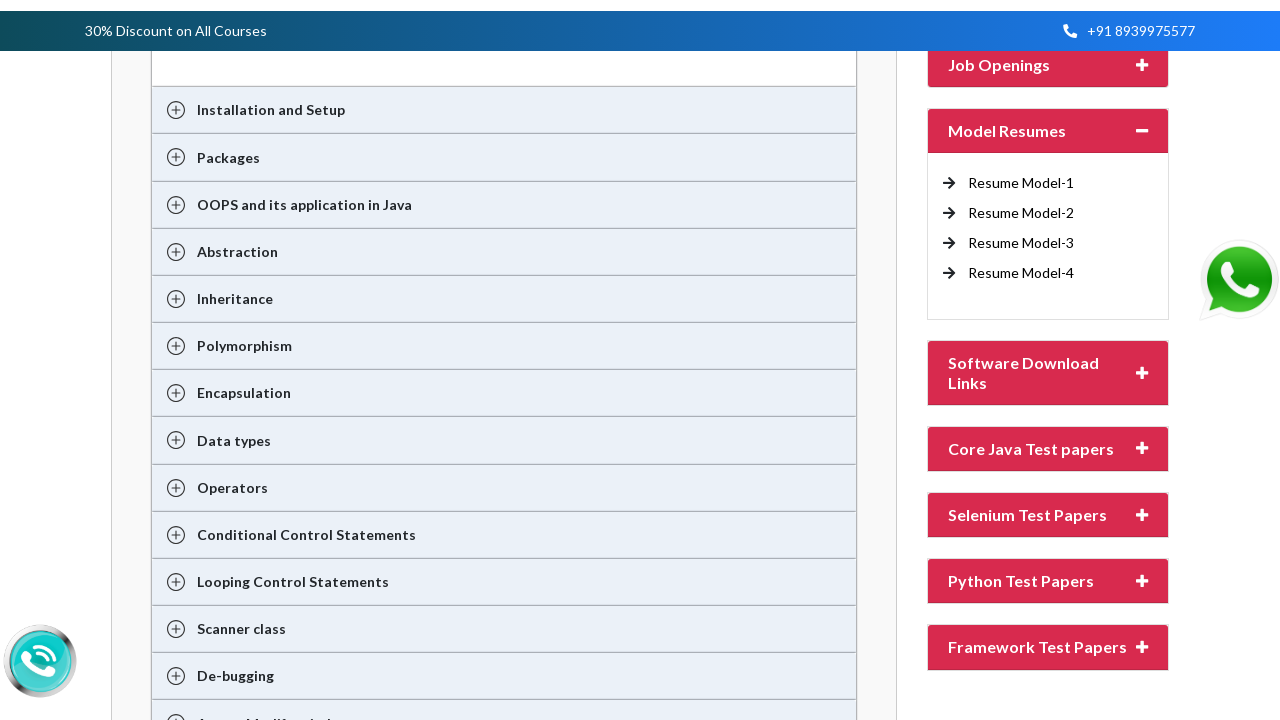

Pressed ArrowDown key to navigate context menu (iteration 3/3)
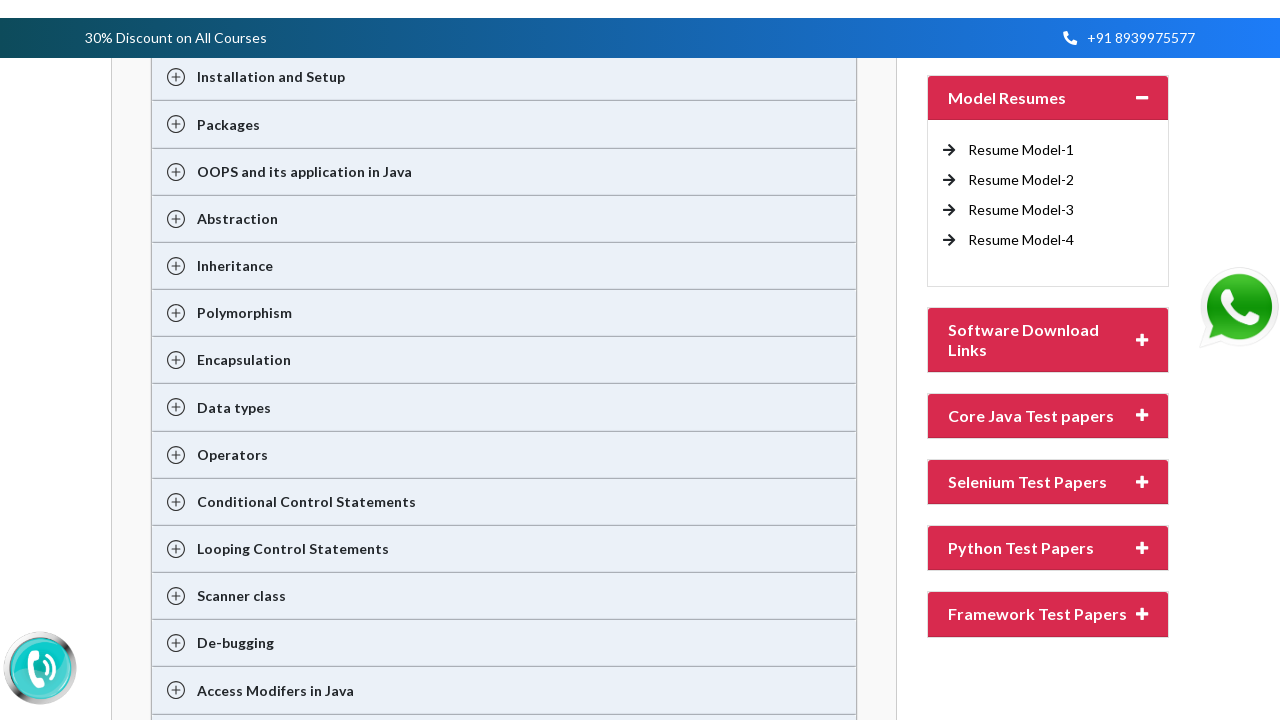

Pressed Enter key to select context menu item
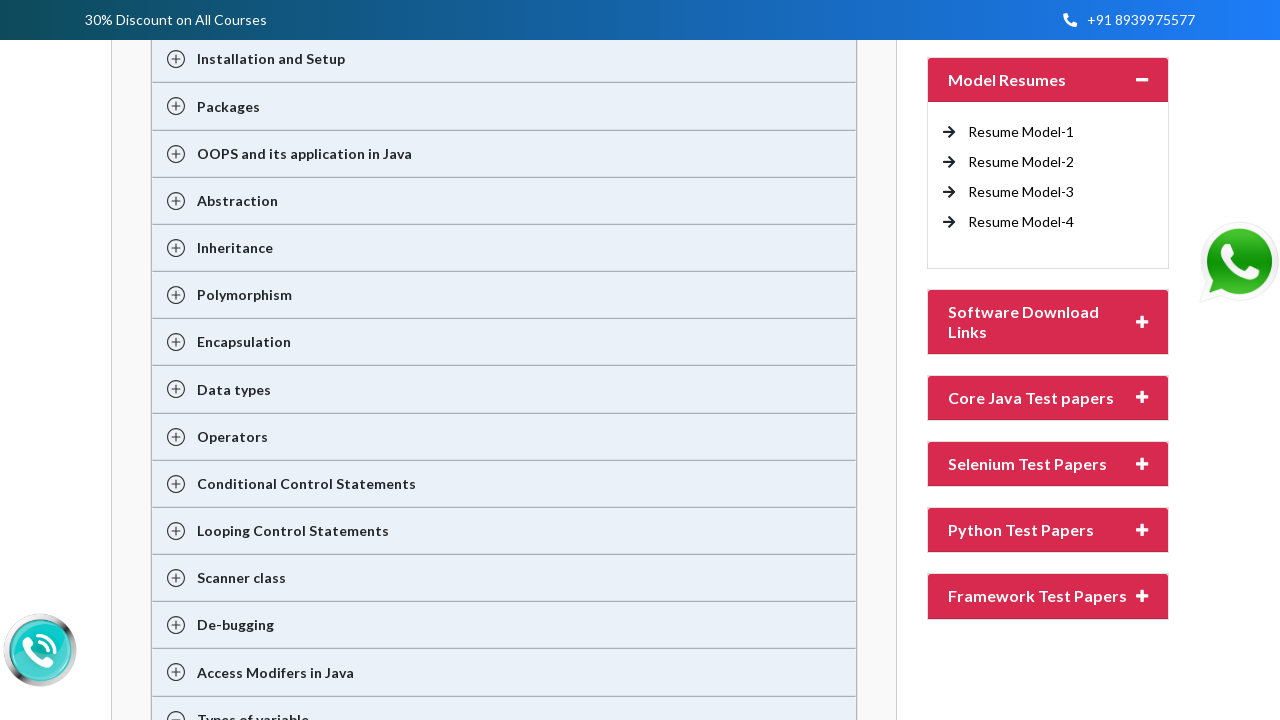

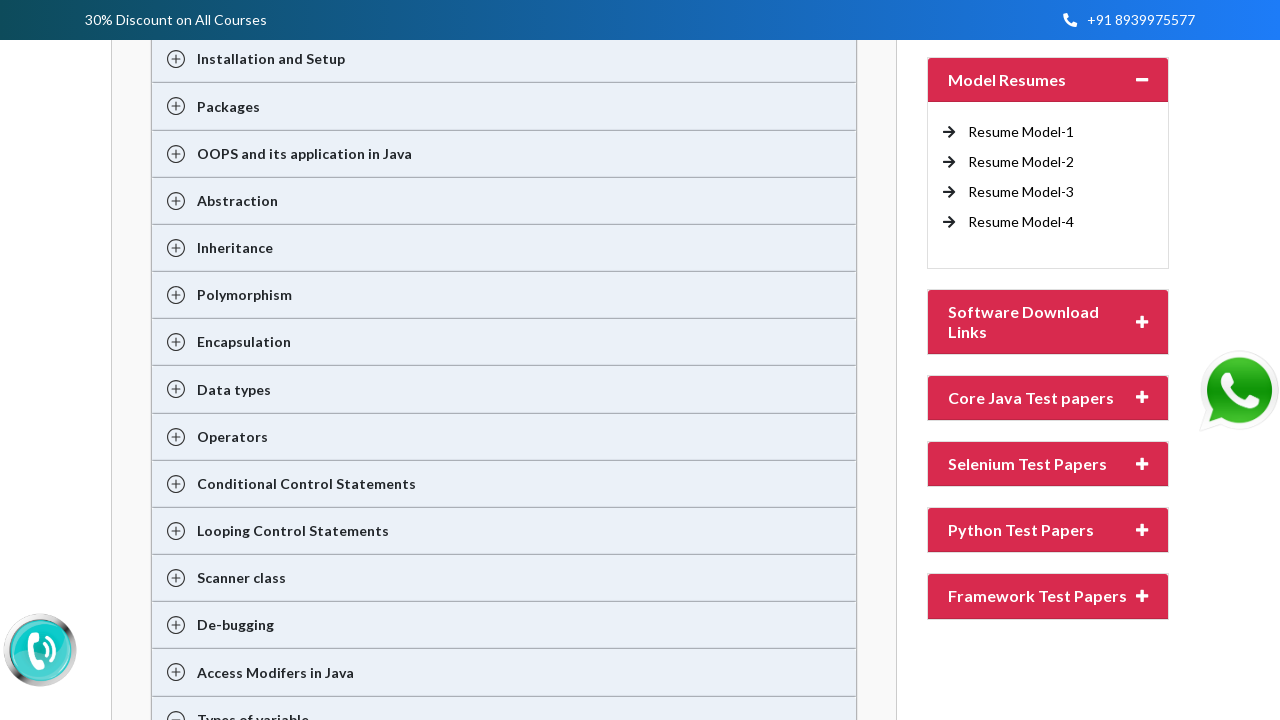